Tests filtering to display all items after using other filters

Starting URL: https://demo.playwright.dev/todomvc

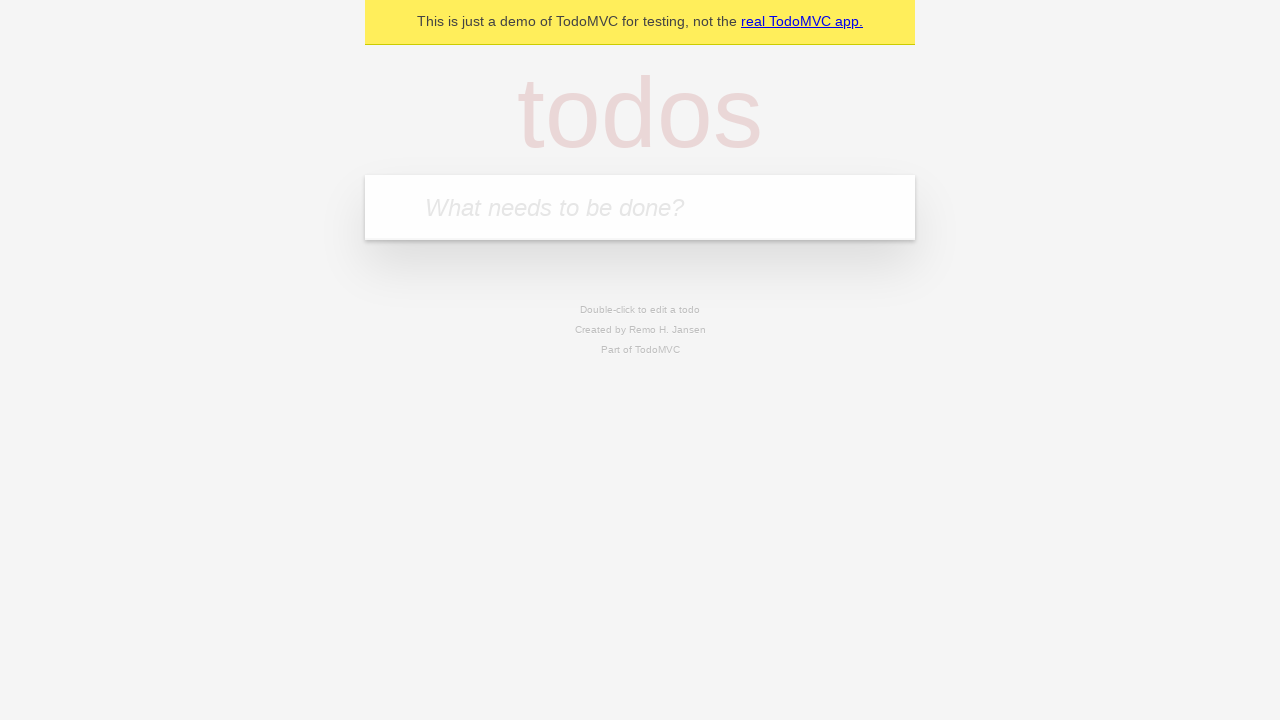

Filled new todo field with 'buy some cheese' on internal:attr=[placeholder="What needs to be done?"i]
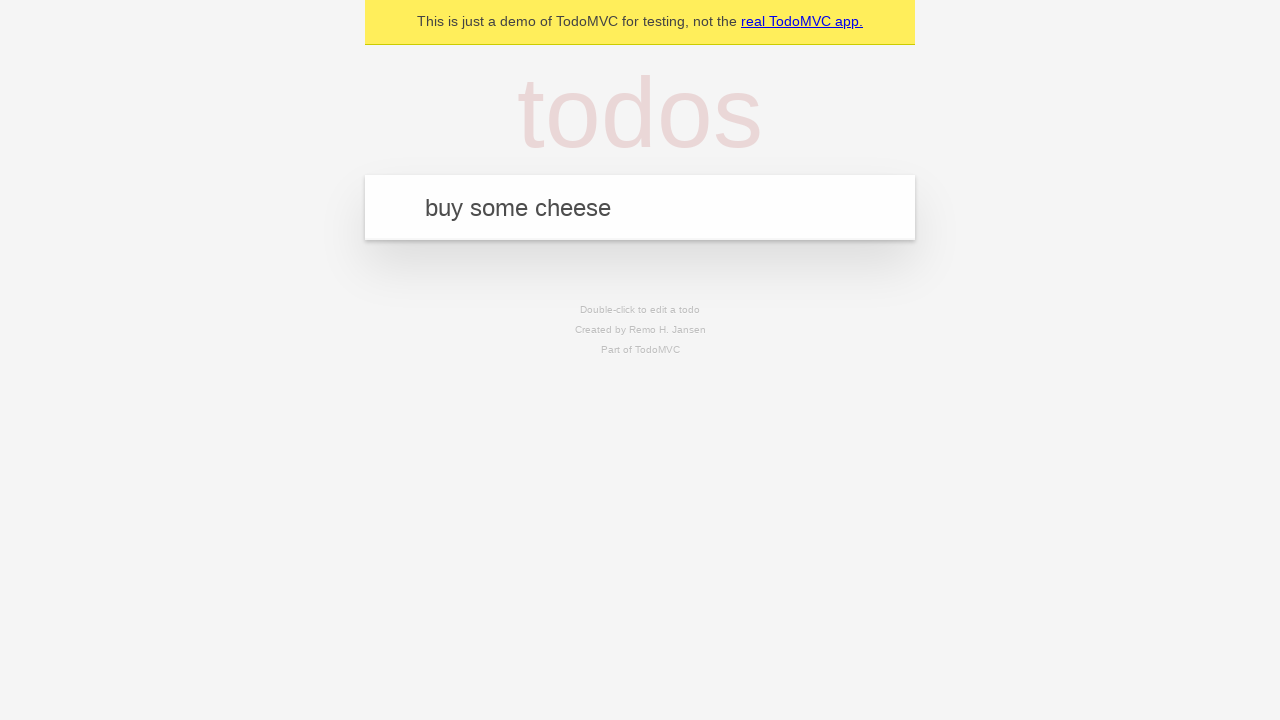

Pressed Enter to create todo 'buy some cheese' on internal:attr=[placeholder="What needs to be done?"i]
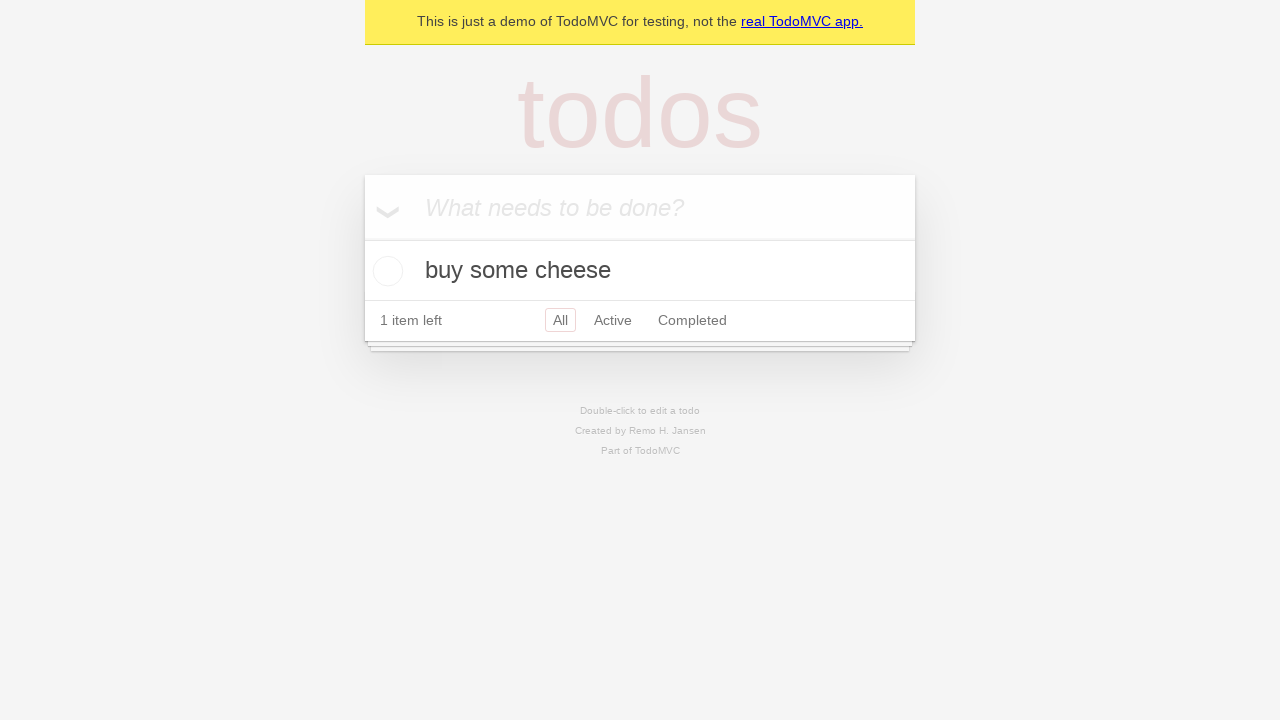

Filled new todo field with 'feed the cat' on internal:attr=[placeholder="What needs to be done?"i]
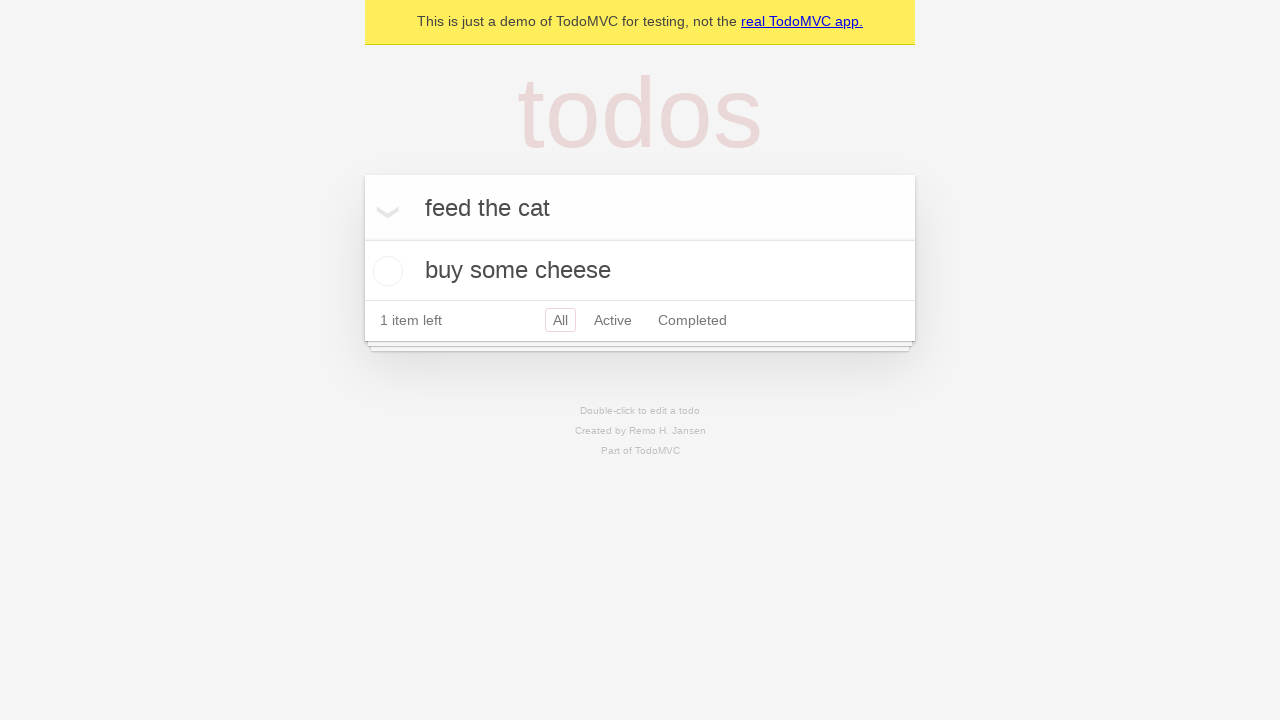

Pressed Enter to create todo 'feed the cat' on internal:attr=[placeholder="What needs to be done?"i]
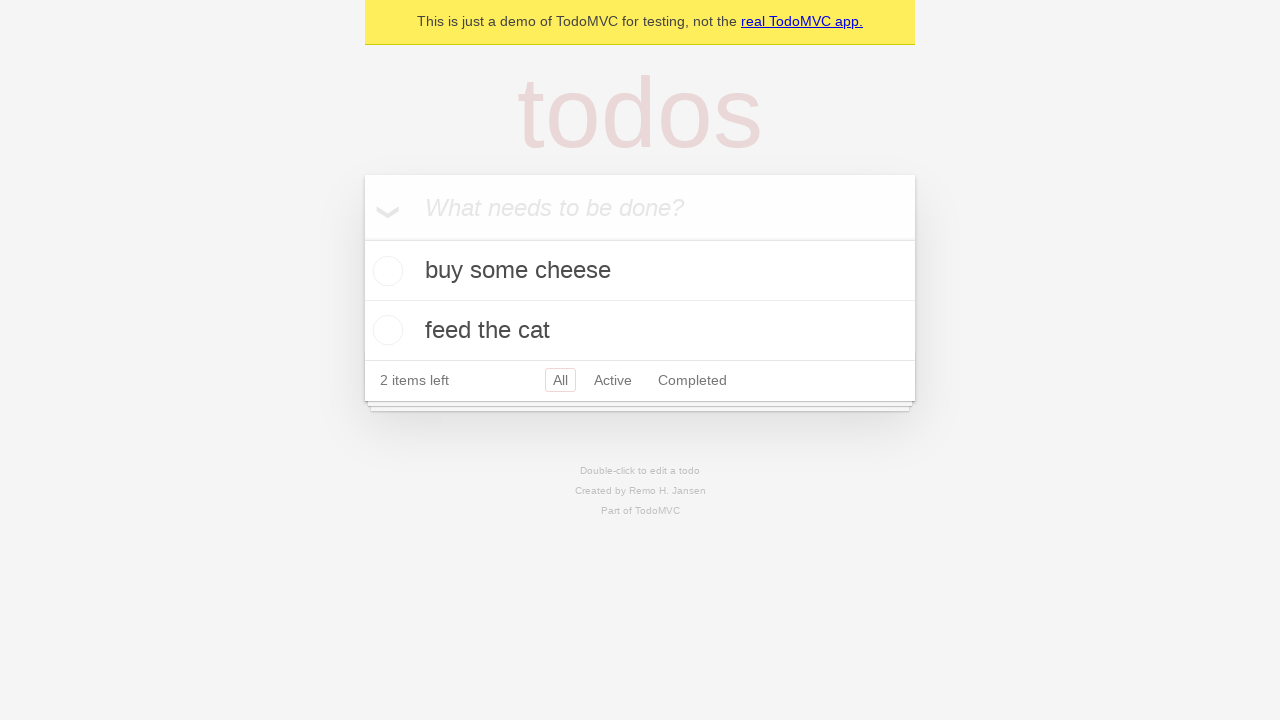

Filled new todo field with 'book a doctors appointment' on internal:attr=[placeholder="What needs to be done?"i]
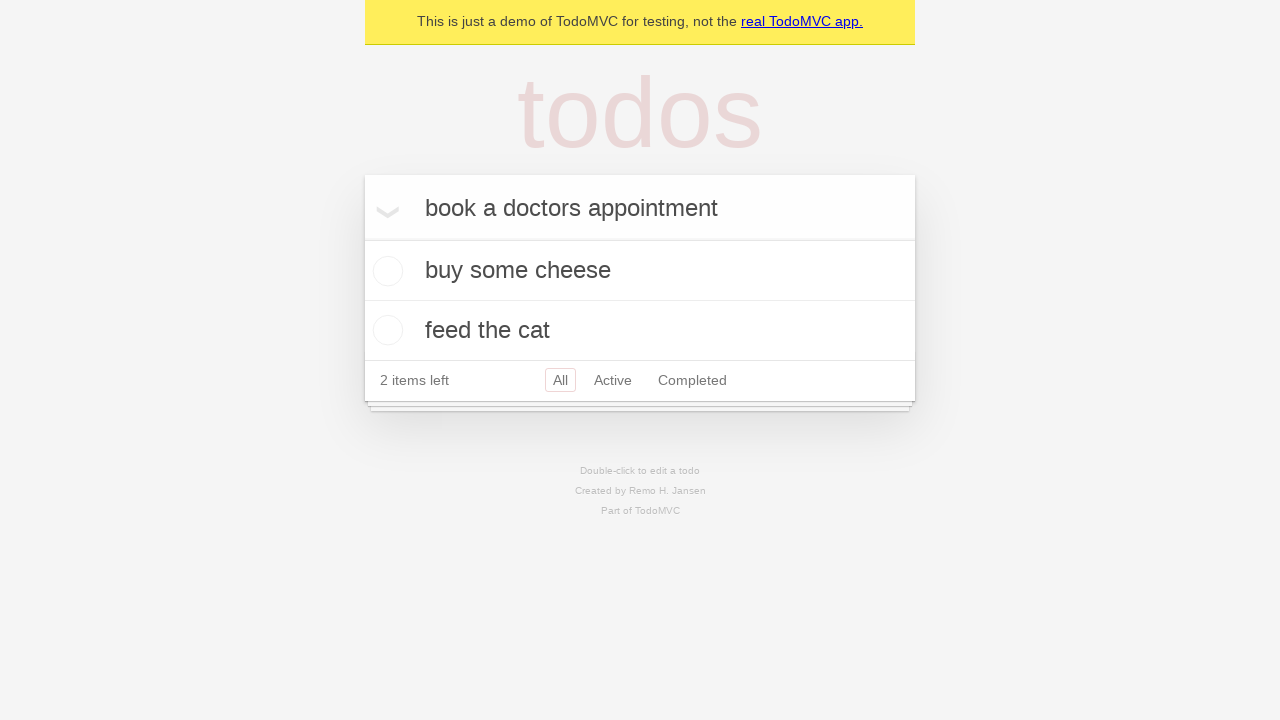

Pressed Enter to create todo 'book a doctors appointment' on internal:attr=[placeholder="What needs to be done?"i]
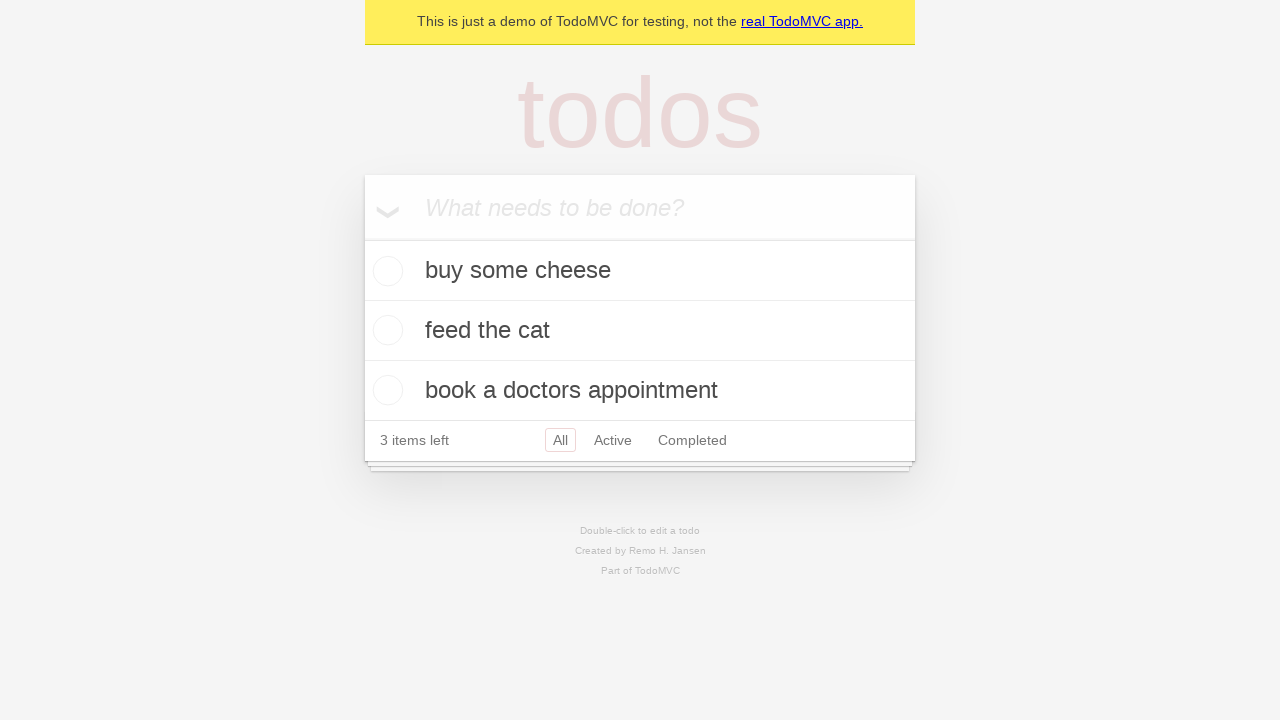

Checked the second todo item at (385, 330) on internal:testid=[data-testid="todo-item"s] >> nth=1 >> internal:role=checkbox
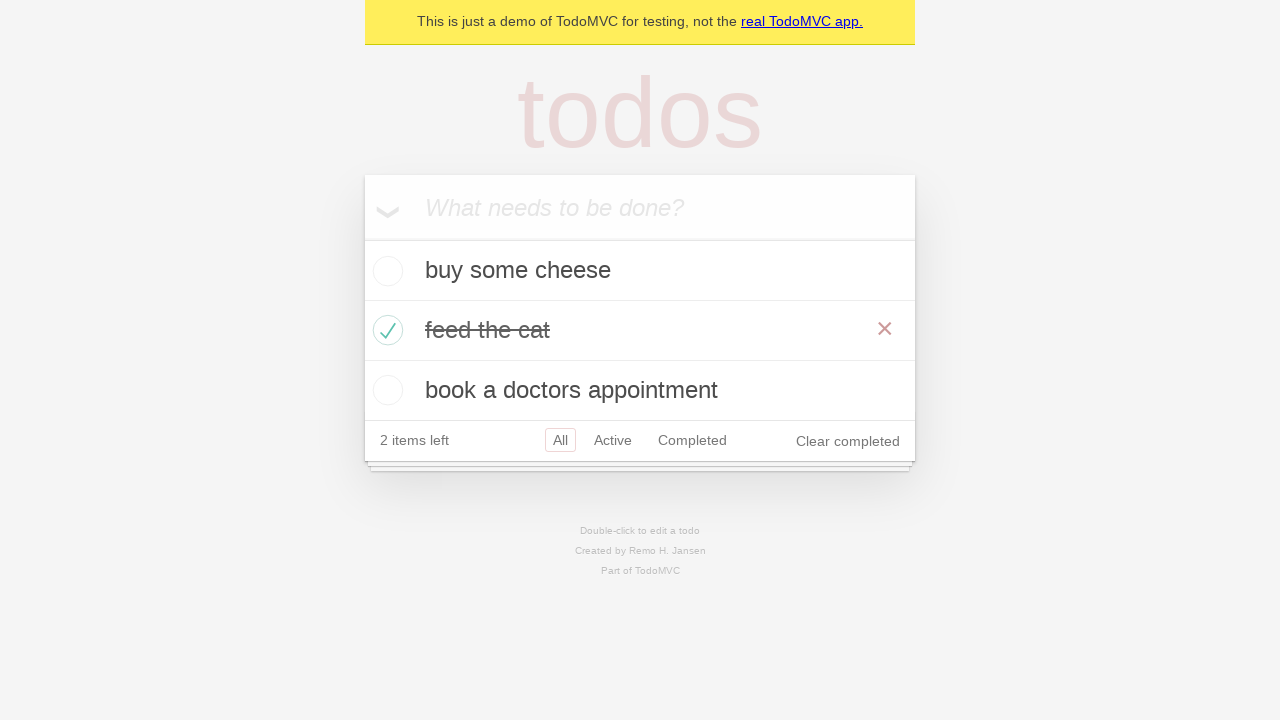

Clicked 'Active' filter to display active items only at (613, 440) on internal:role=link[name="Active"i]
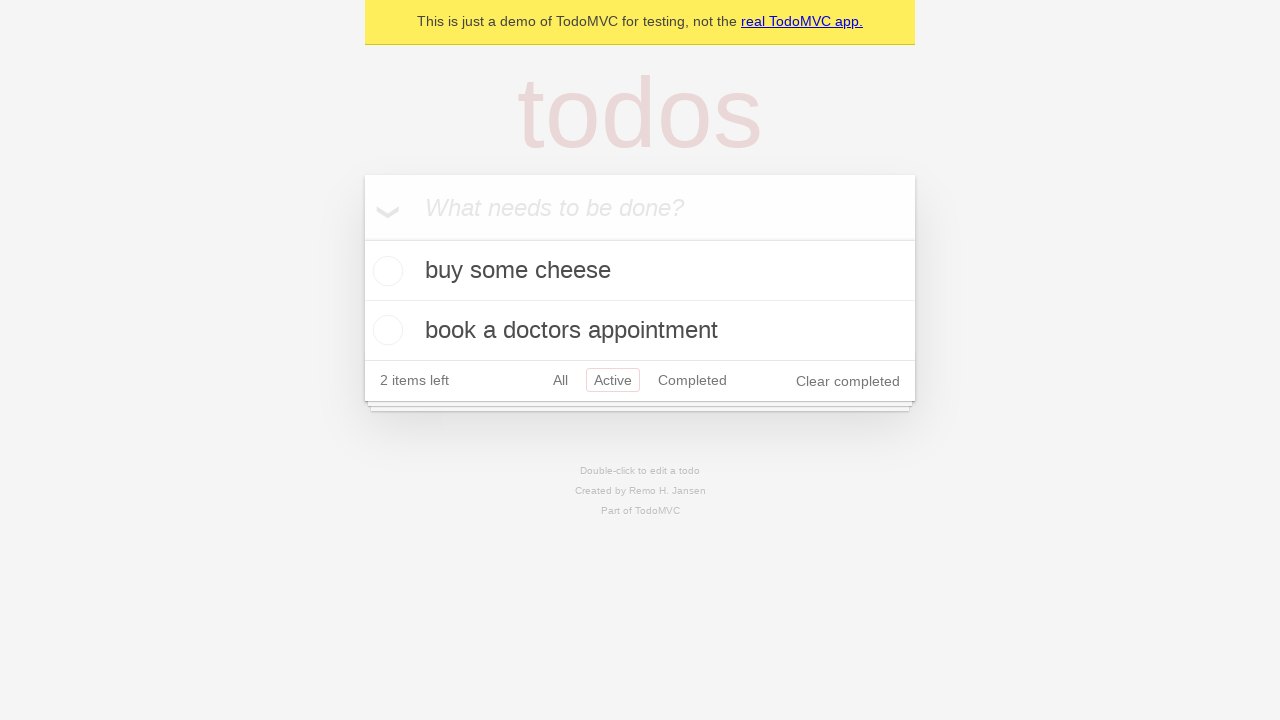

Clicked 'Completed' filter to display completed items only at (692, 380) on internal:role=link[name="Completed"i]
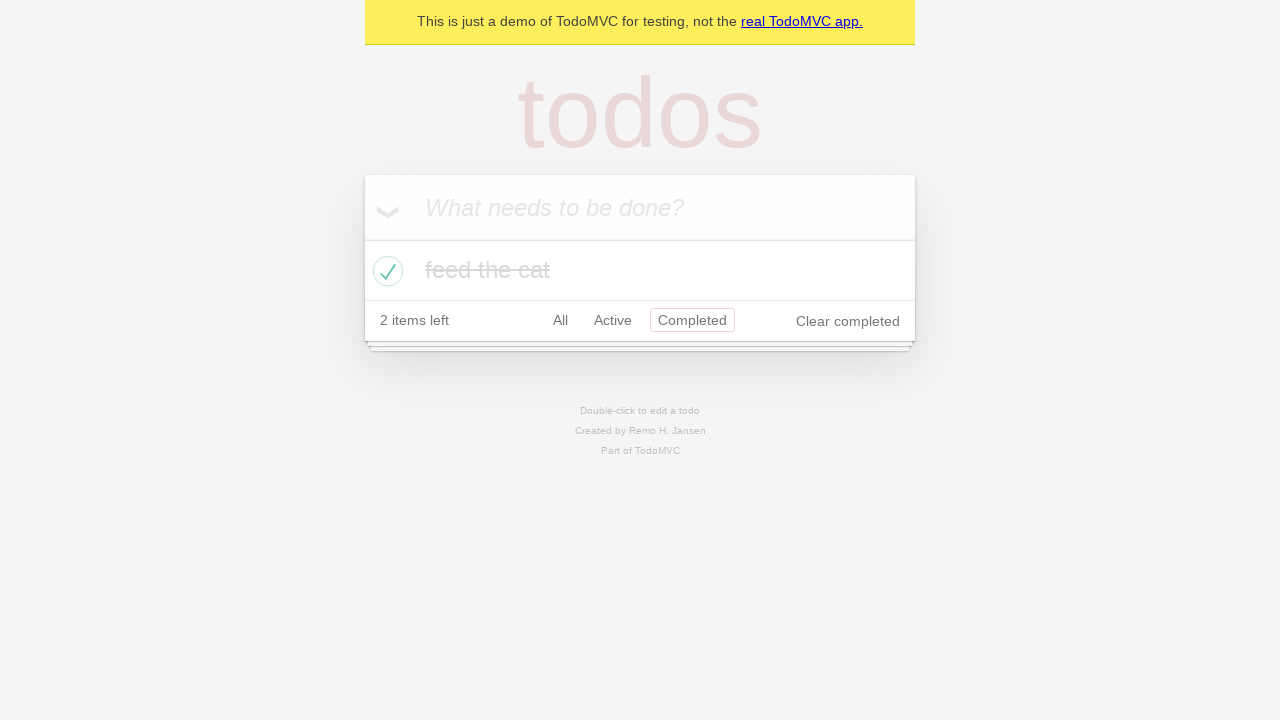

Clicked 'All' filter to display all items at (560, 320) on internal:role=link[name="All"i]
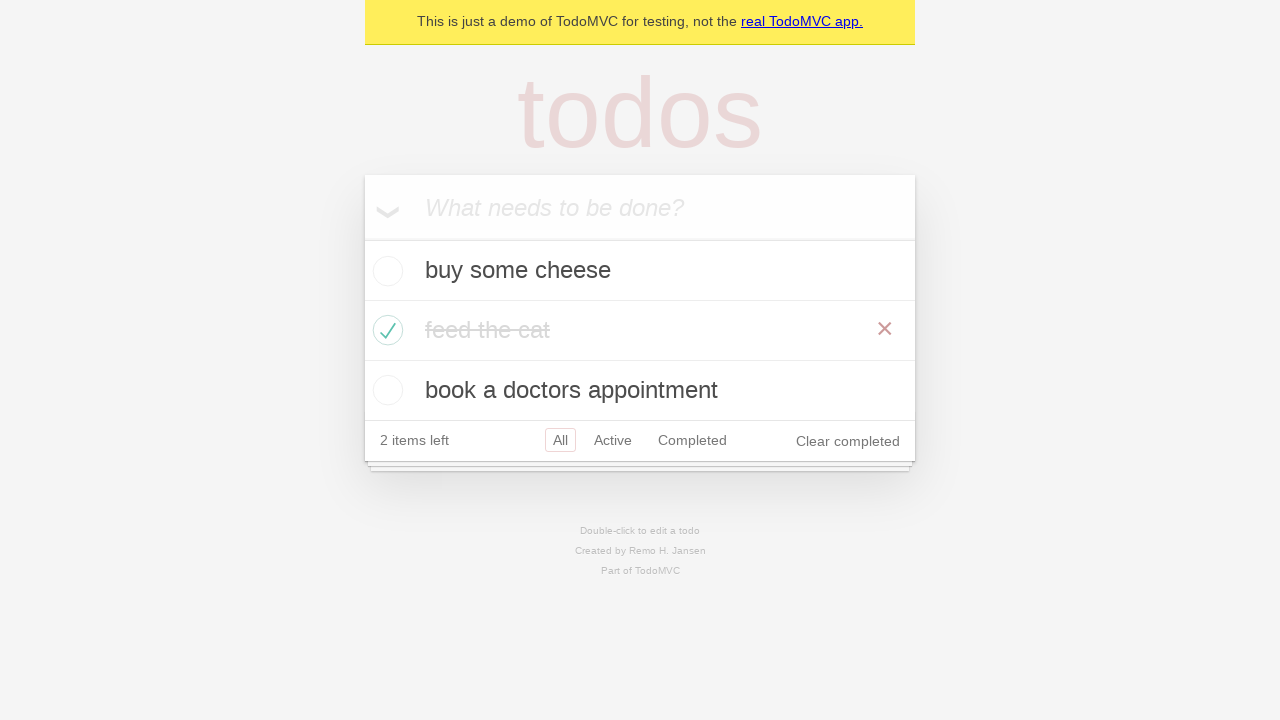

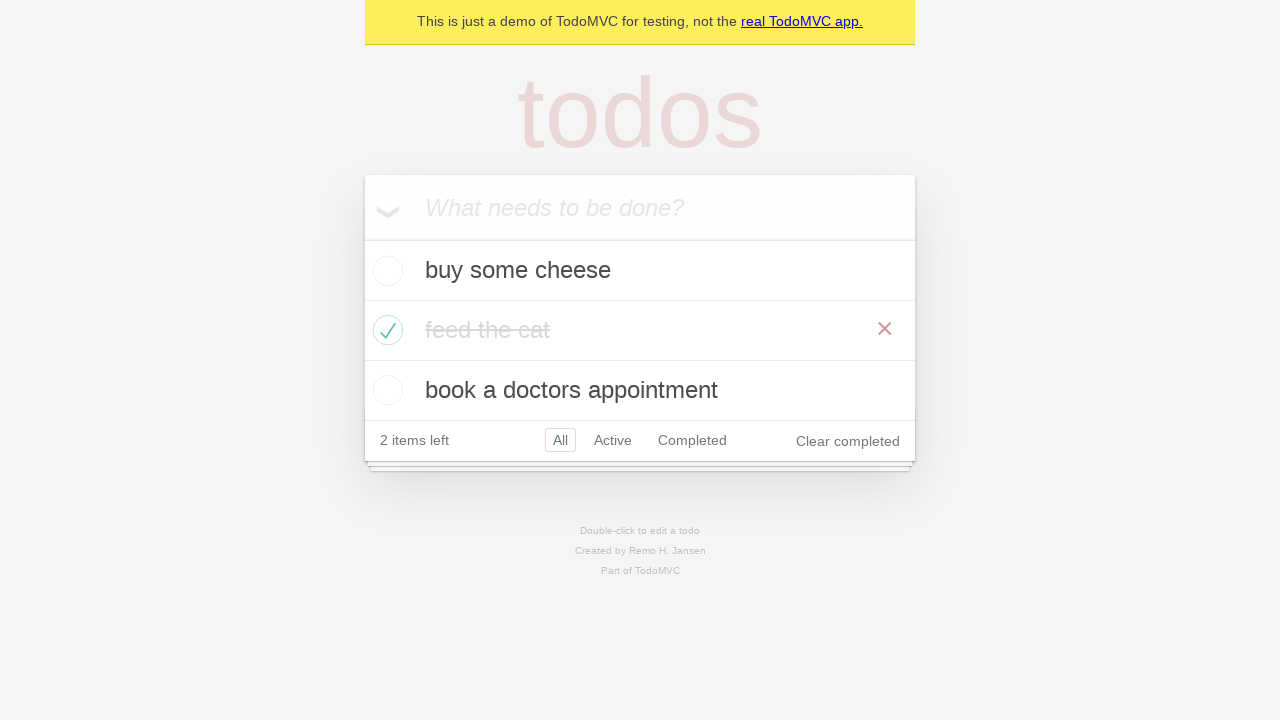